Tests multi-select dropdown by selecting multiple states and then deselecting all

Starting URL: https://www.lambdatest.com/selenium-playground/select-dropdown-demo

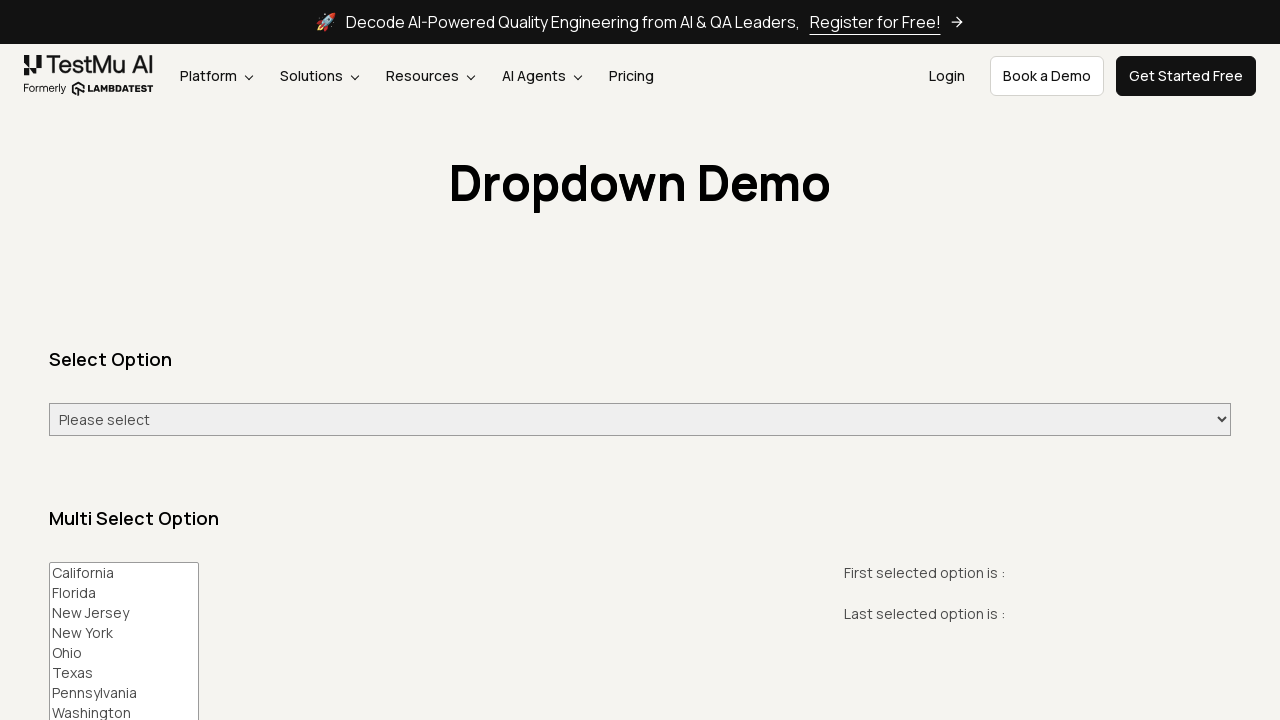

Selected multiple states (Florida, New York, Texas) from multi-select dropdown on #multi-select
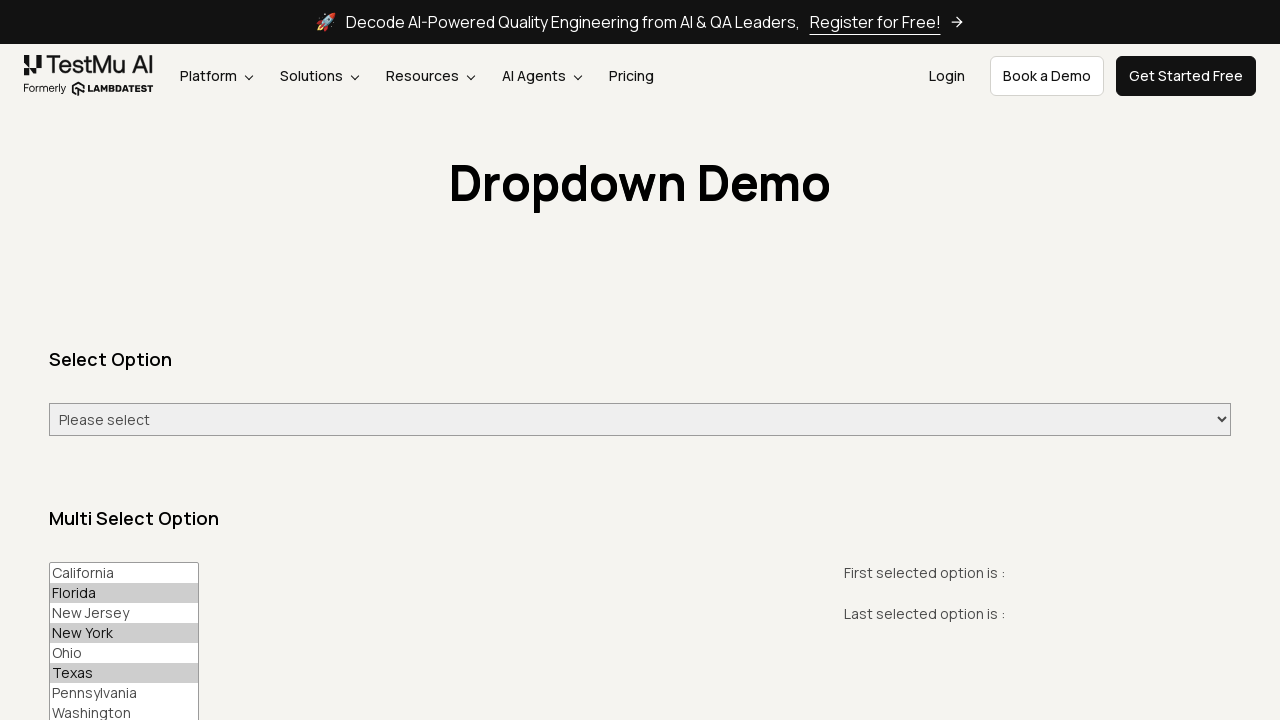

Deselected all options from multi-select dropdown on #multi-select
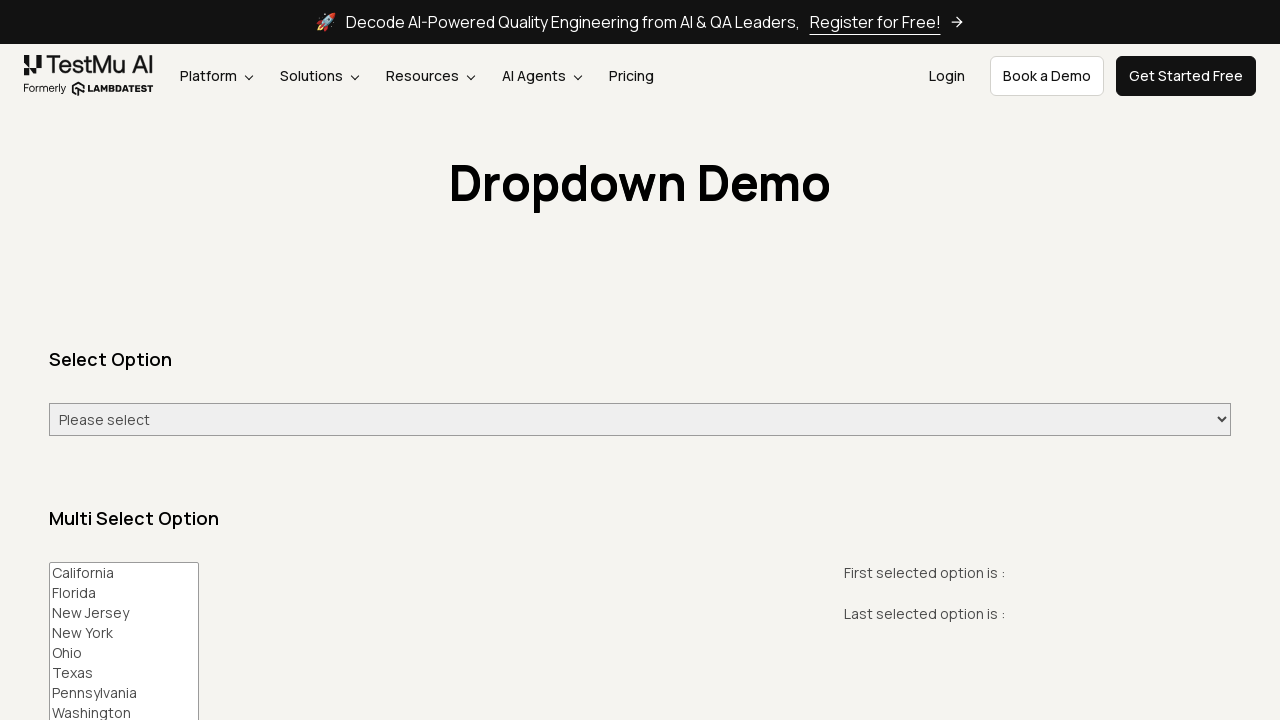

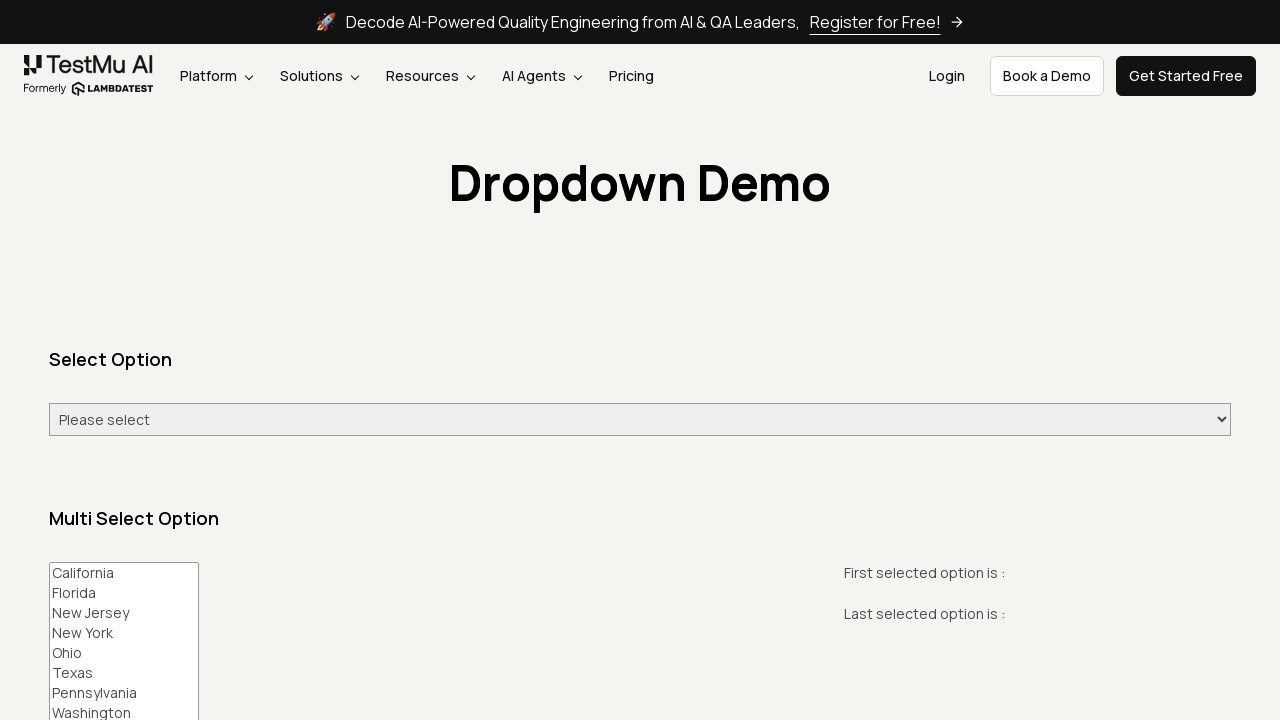